Tests iframe navigation by switching between frames and clicking links within each frame

Starting URL: http://sahitest.com/demo/framesTest.htm

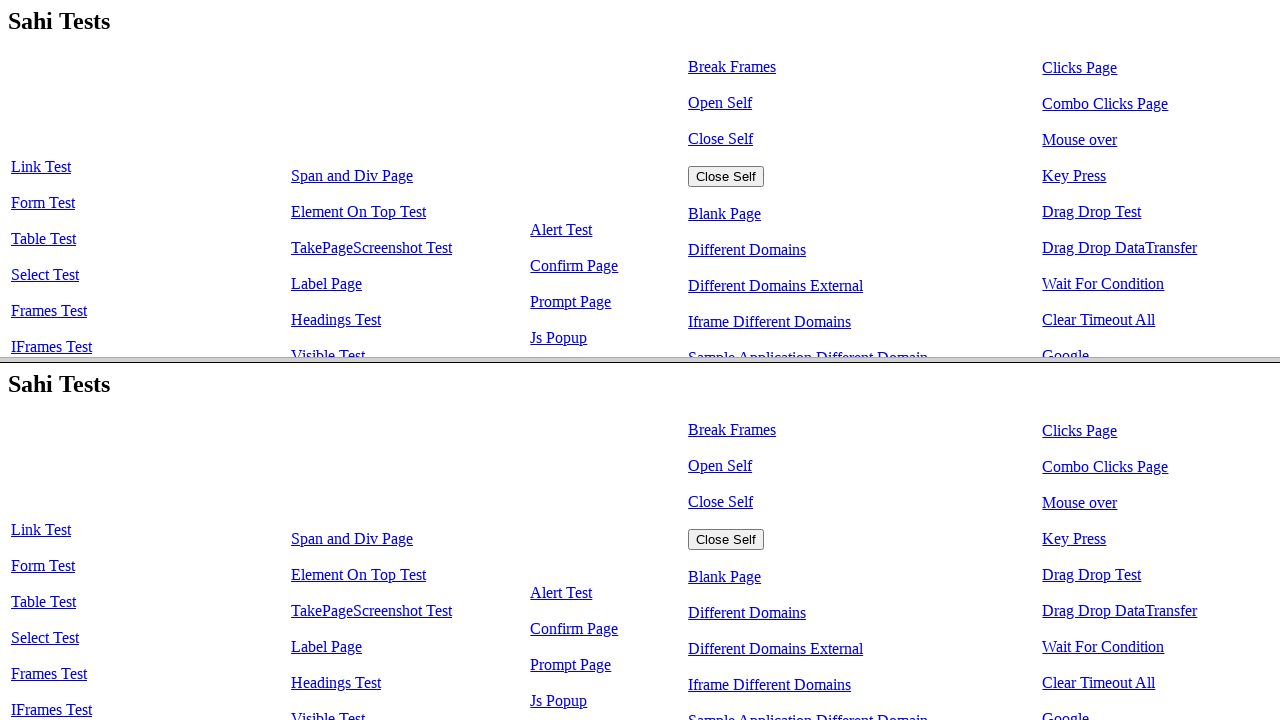

Page loaded (domcontentloaded state)
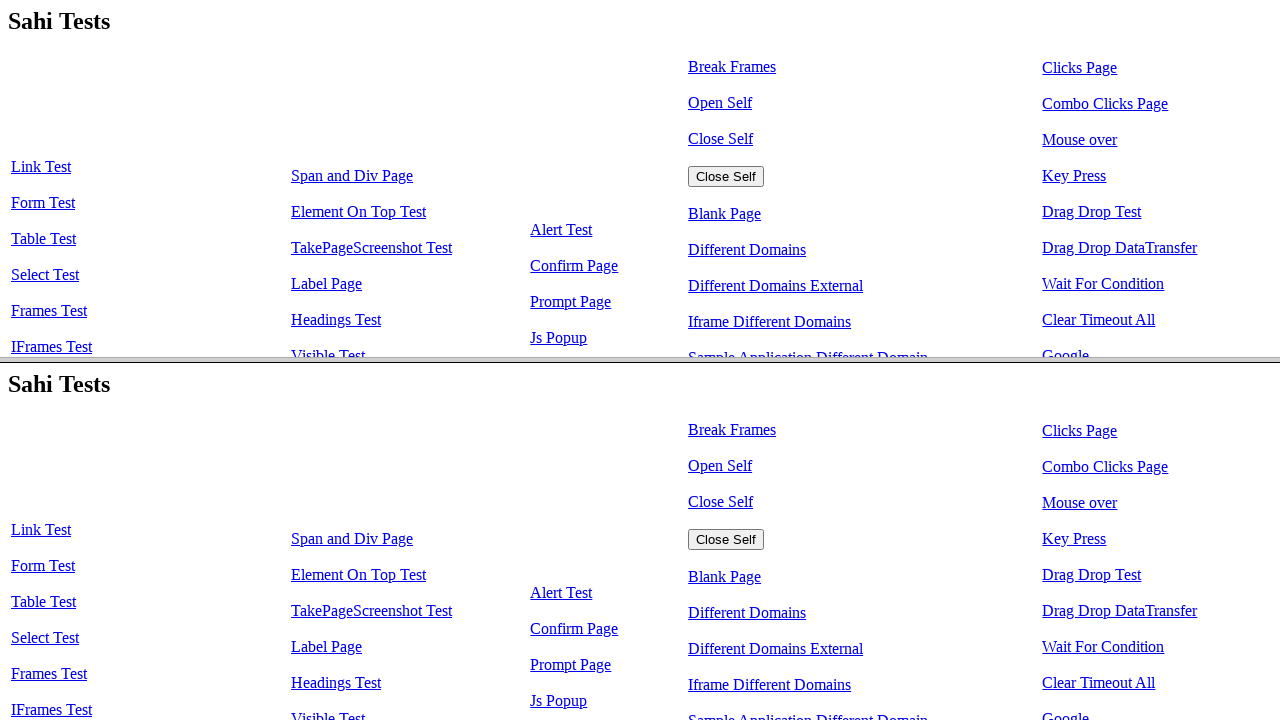

Switched to first frame named 'top'
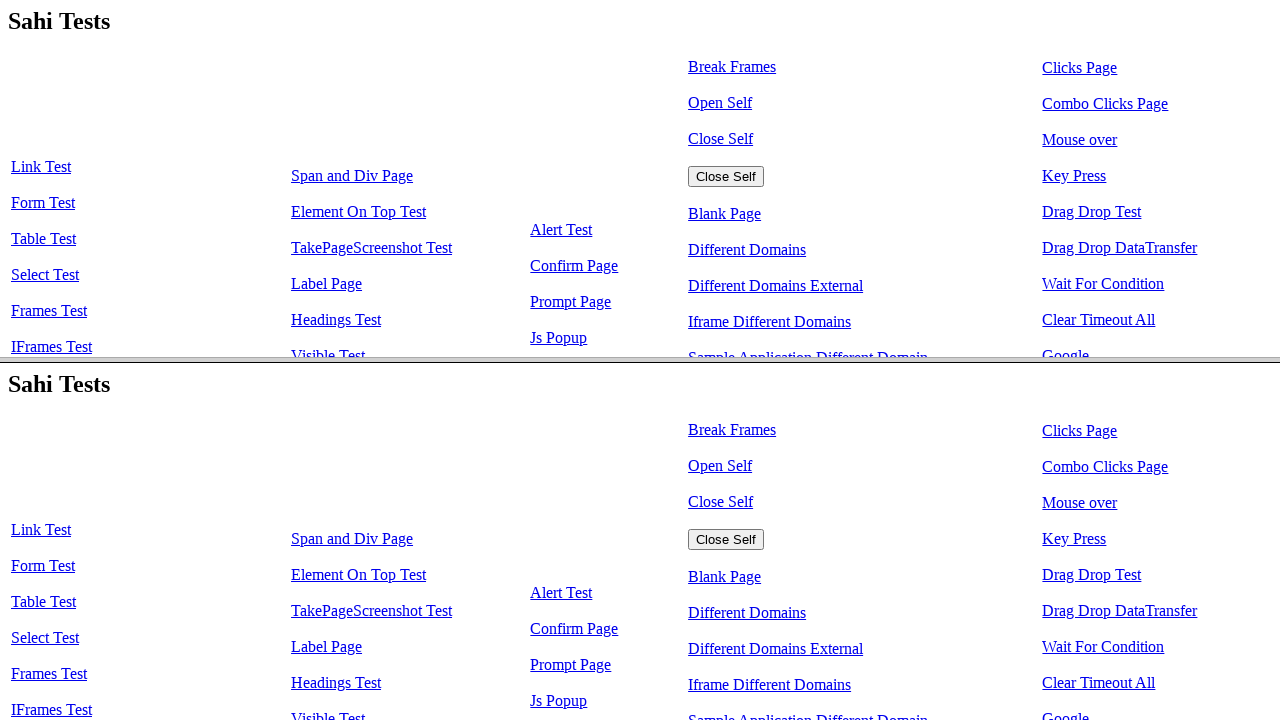

Clicked first link in 'top' frame at (41, 167) on xpath=/html/body/table/tbody/tr/td[1]/a[1]
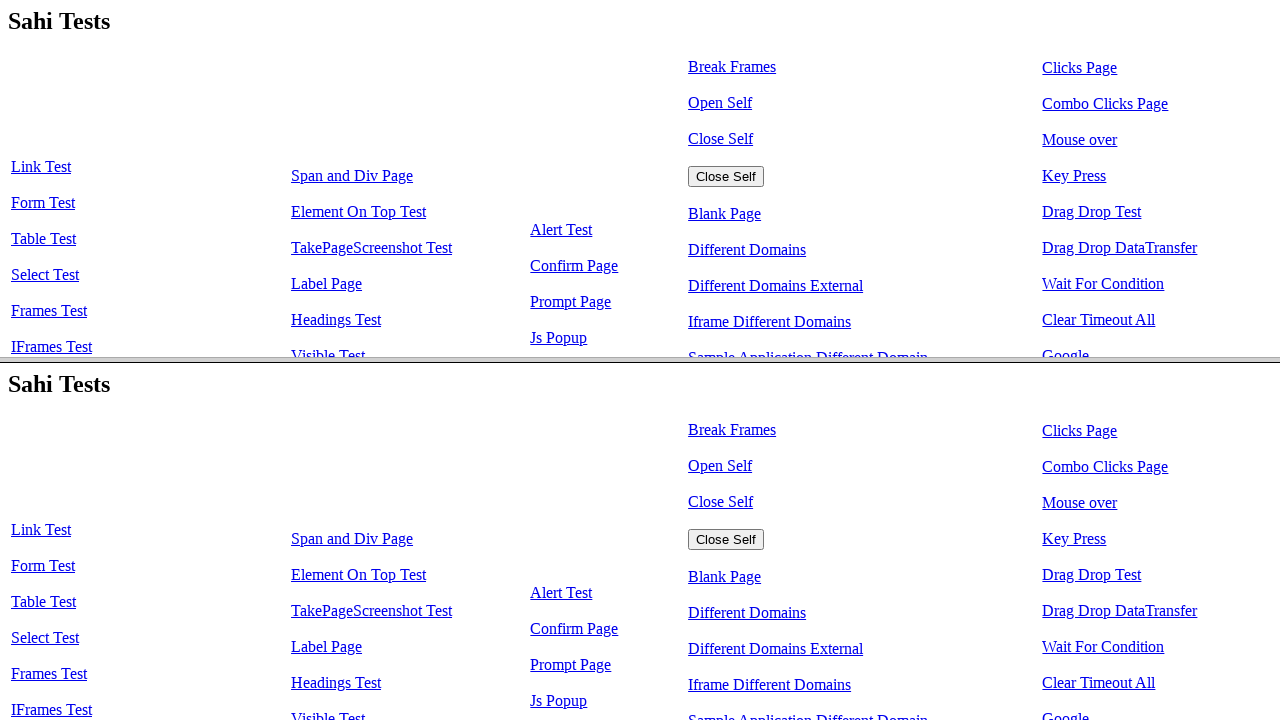

Waited 2 seconds for action to complete
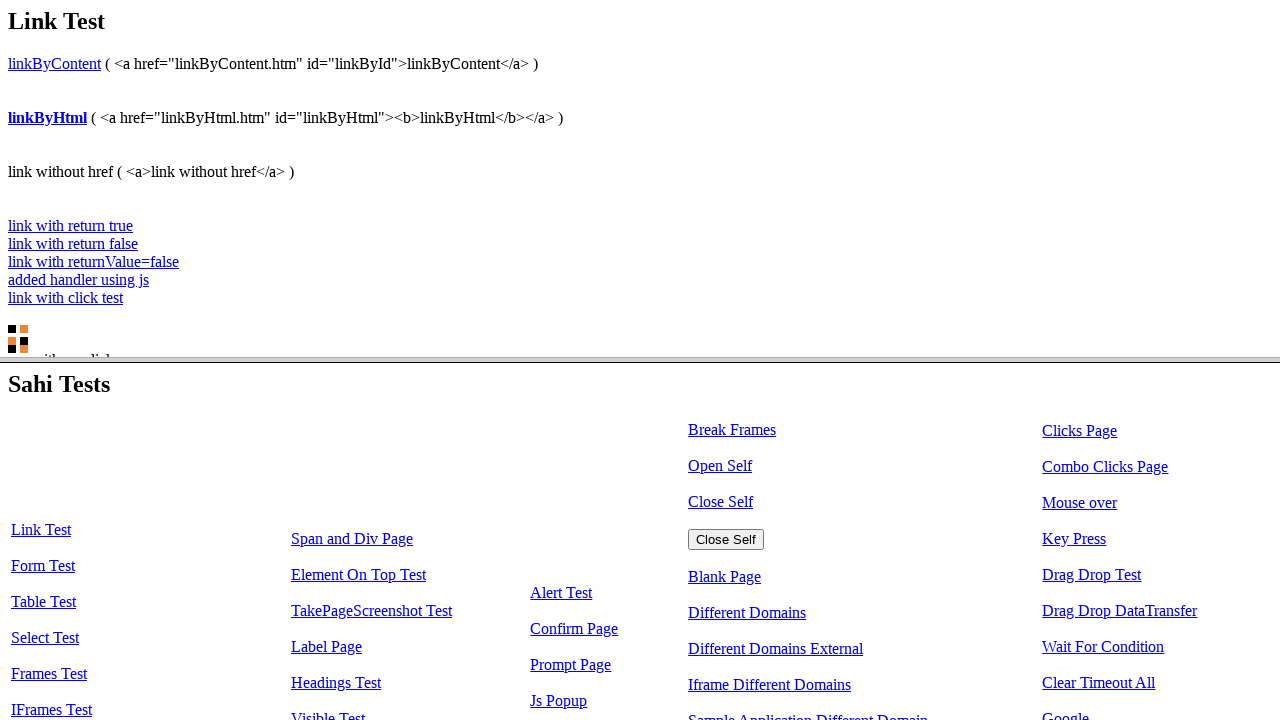

Switched to second frame via xpath
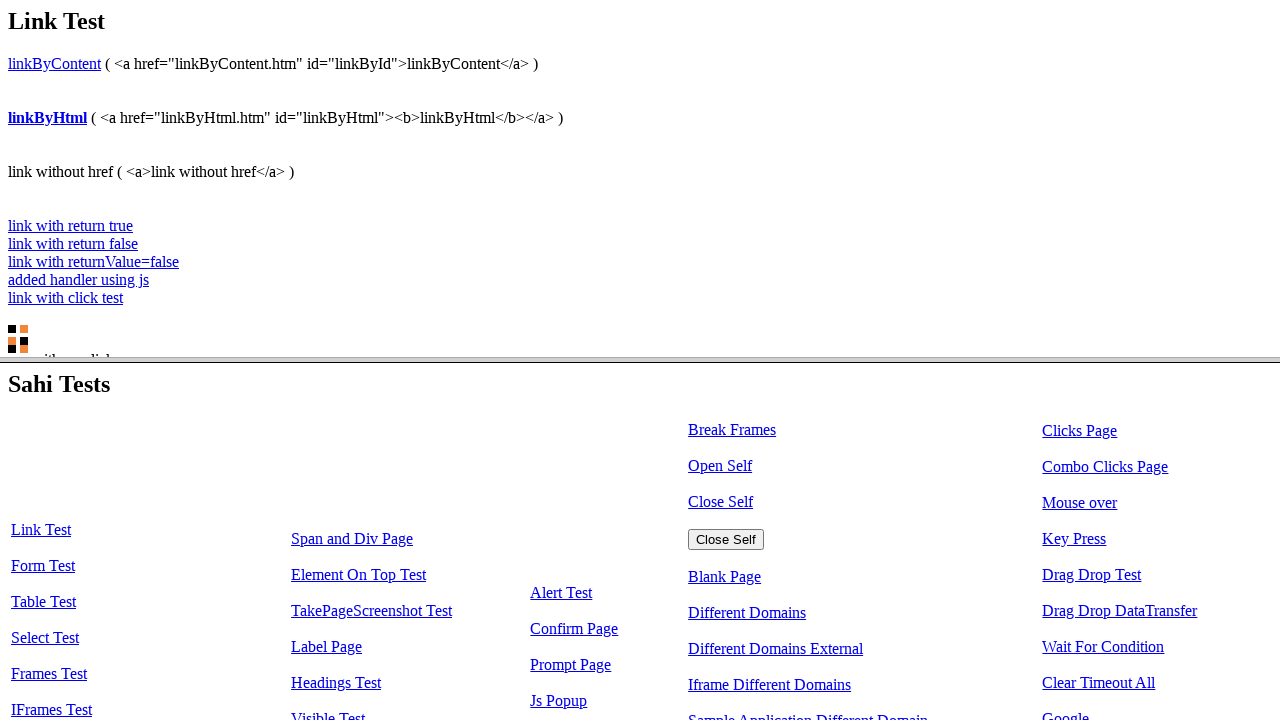

Clicked first link in second frame at (41, 530) on xpath=/html/frameset/frame[2] >> nth=0 >> internal:control=enter-frame >> xpath=
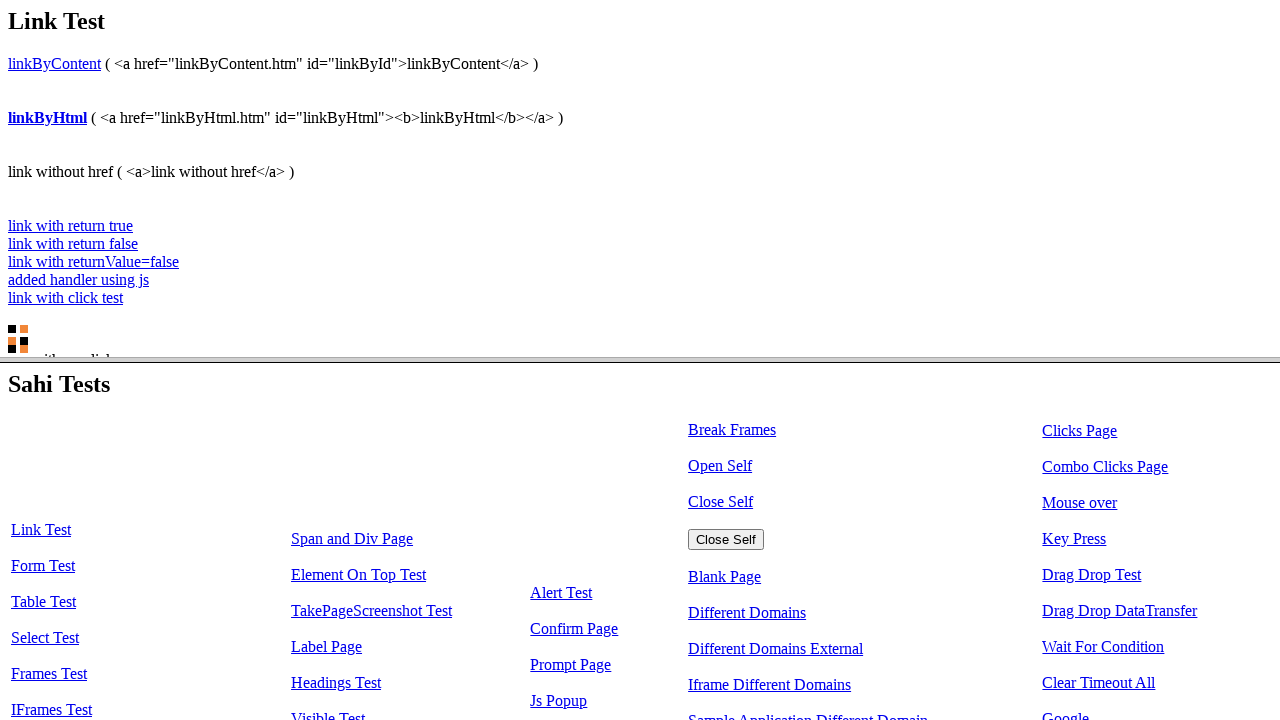

Waited 2 seconds for action to complete
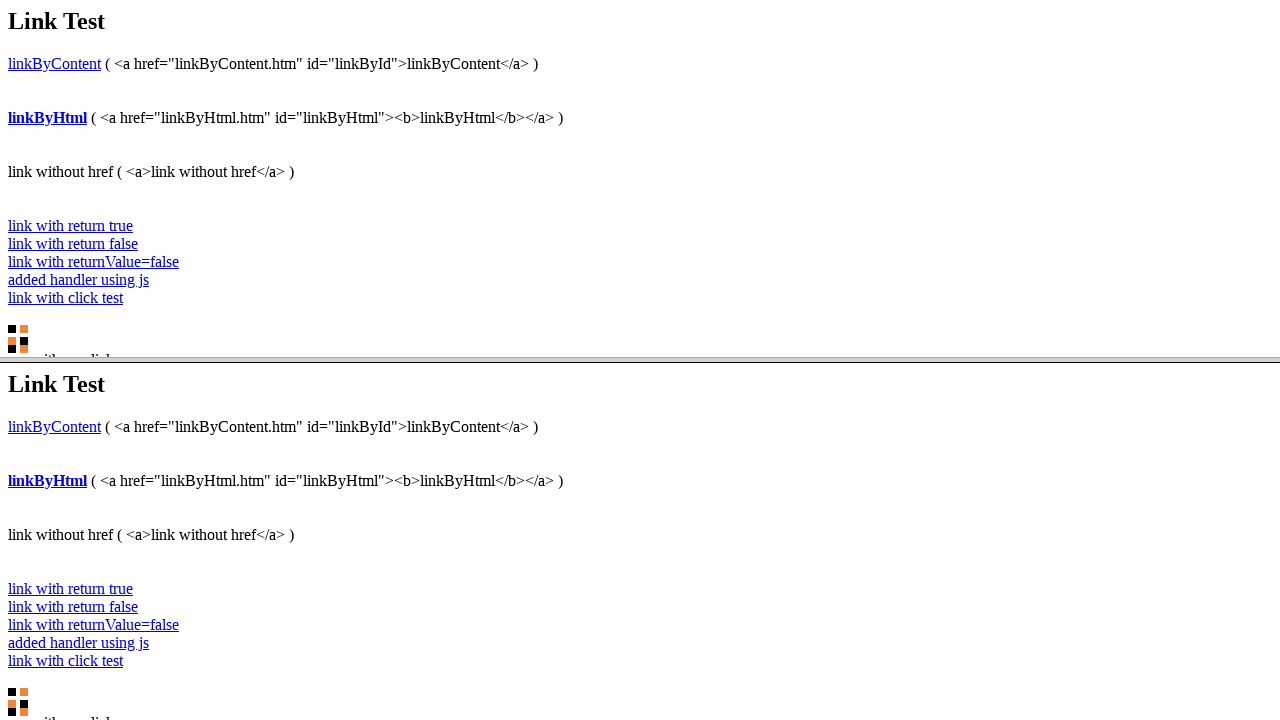

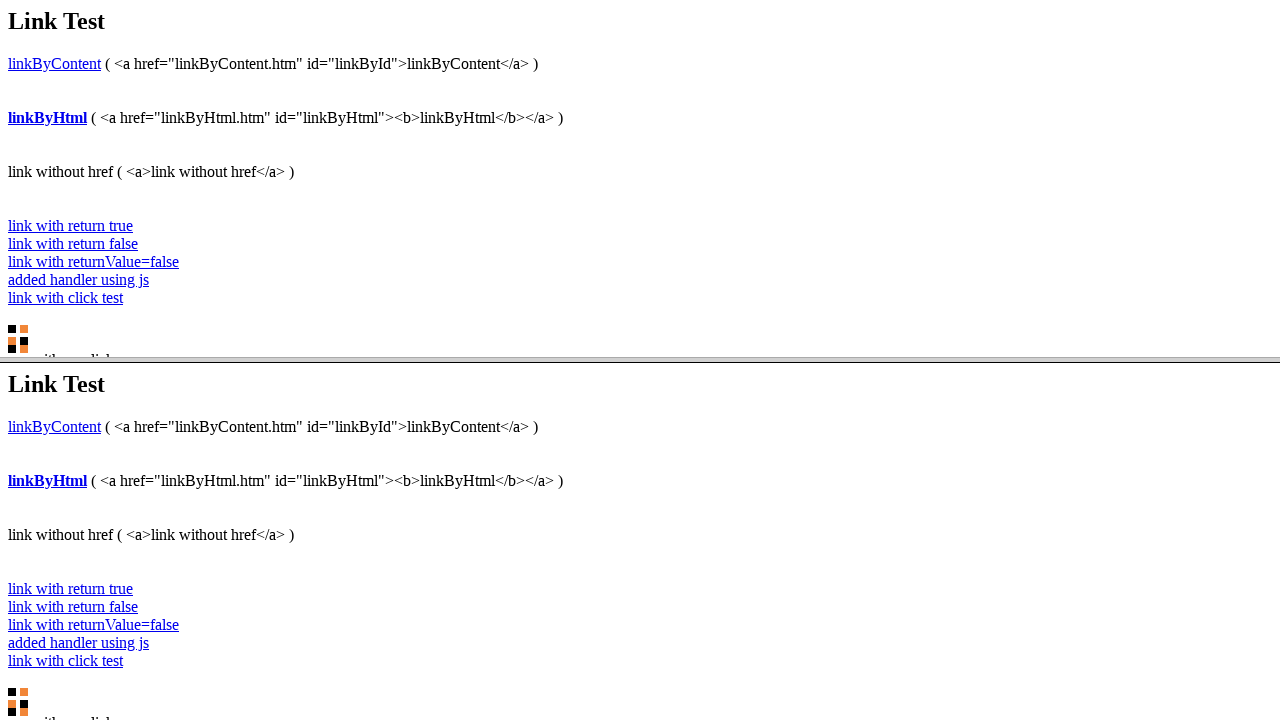